Tests right-click context menu functionality by performing a right-click action, selecting Copy option, and handling the resulting alert

Starting URL: https://swisnl.github.io/jQuery-contextMenu/demo.html

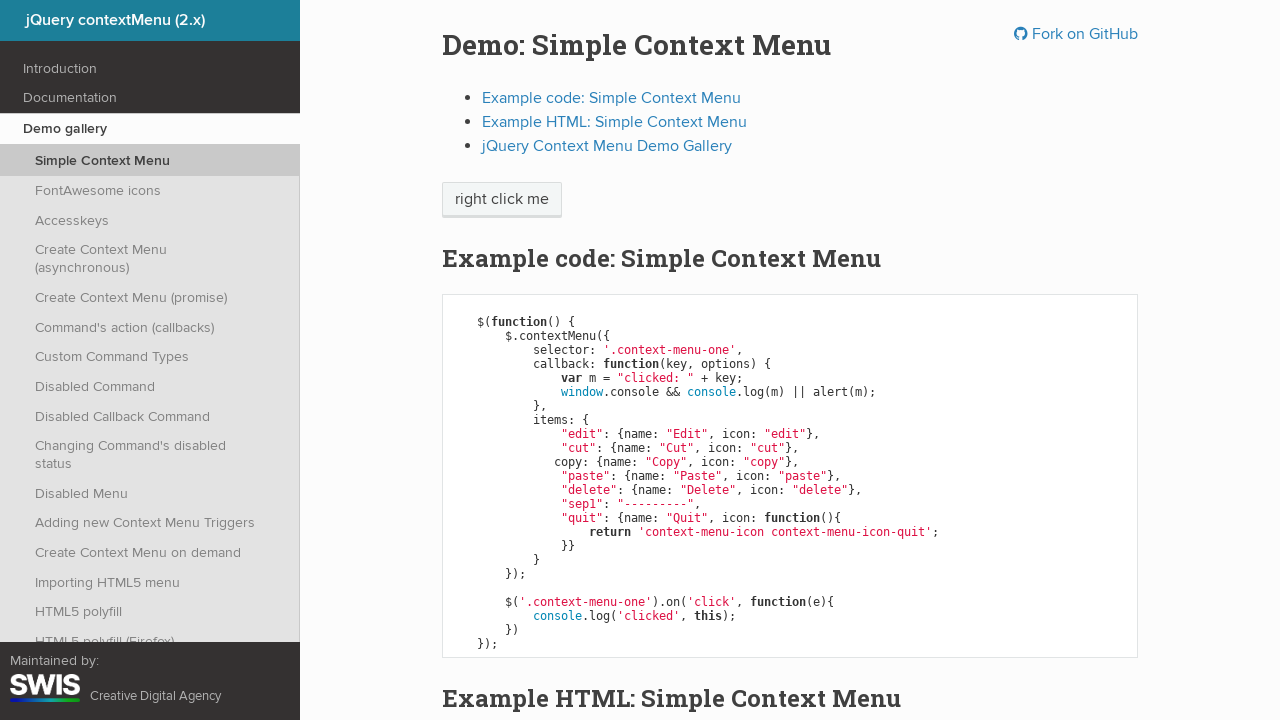

Located the 'right click me' element
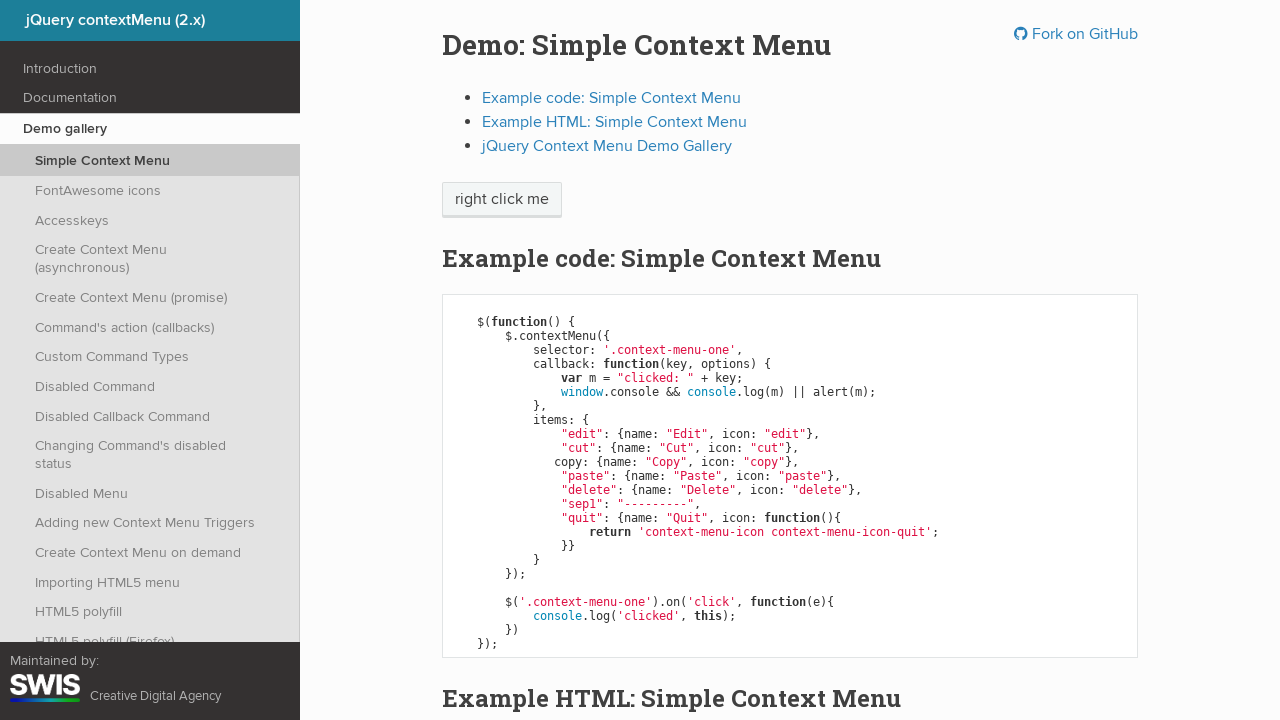

Performed right-click on the element to open context menu at (502, 200) on xpath=//span[text()='right click me']
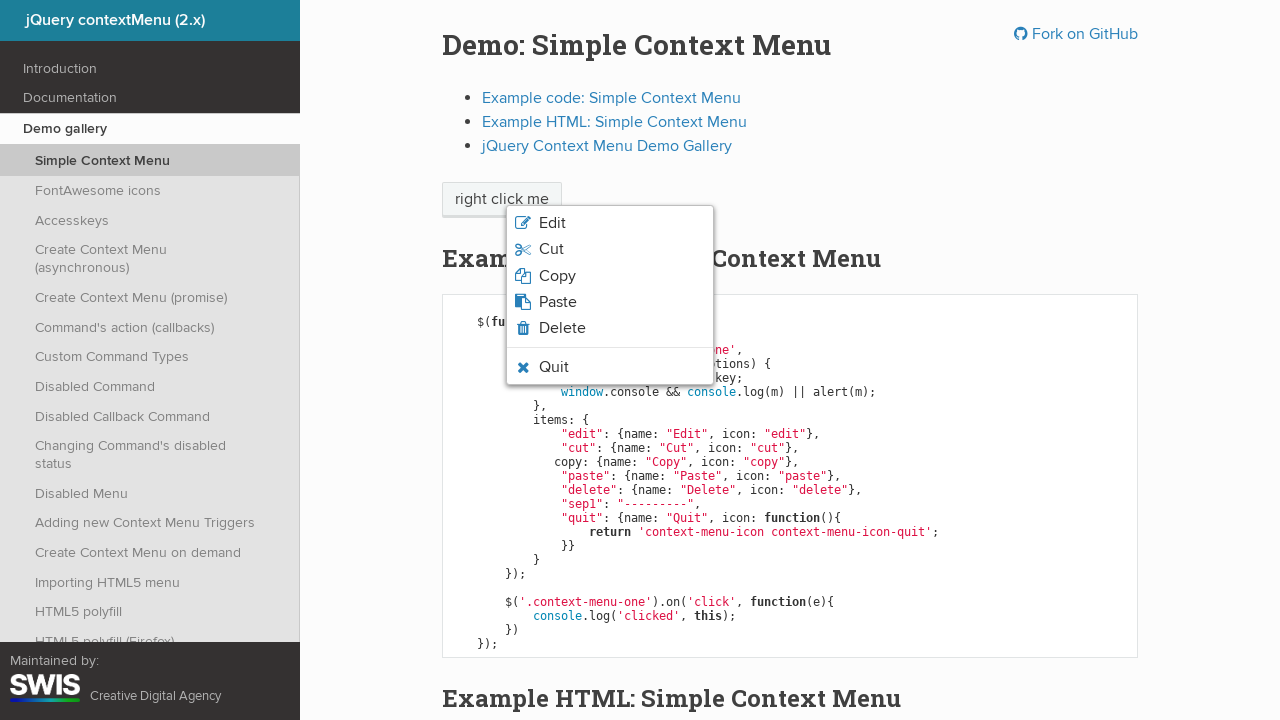

Clicked on Copy option from context menu at (557, 276) on xpath=//span[text()='Copy']
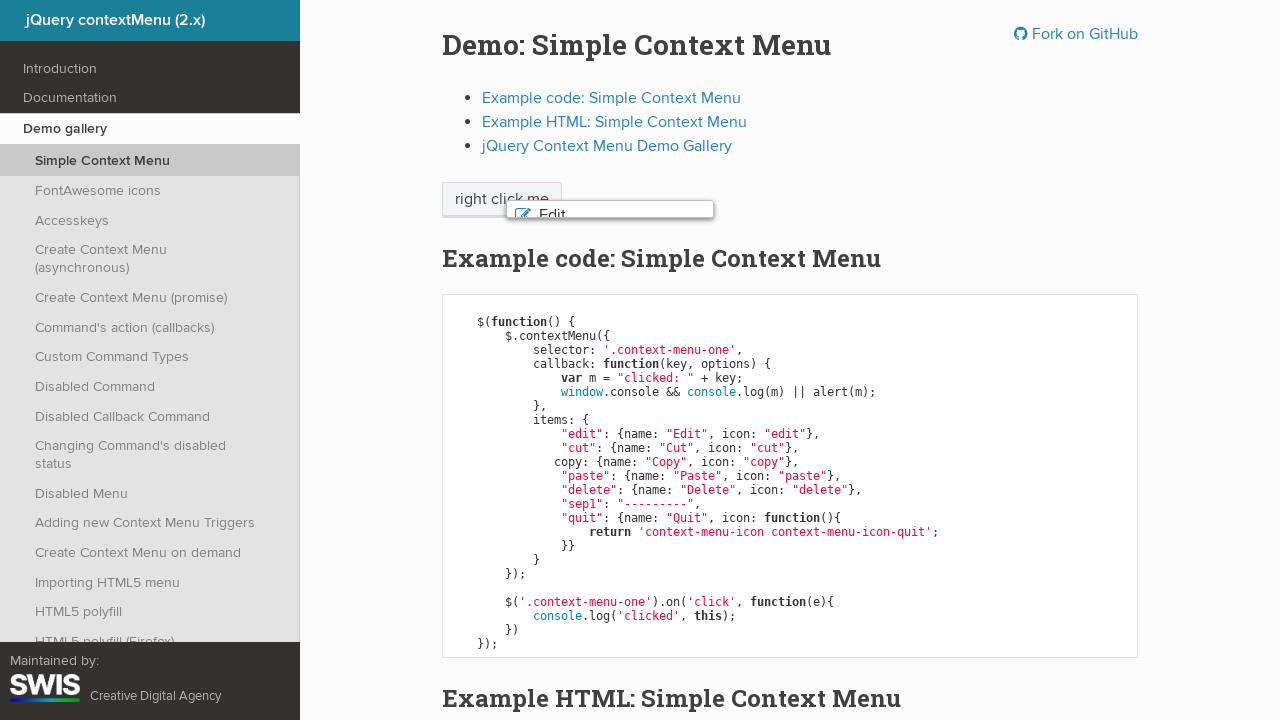

Set up handler to accept alert dialogs
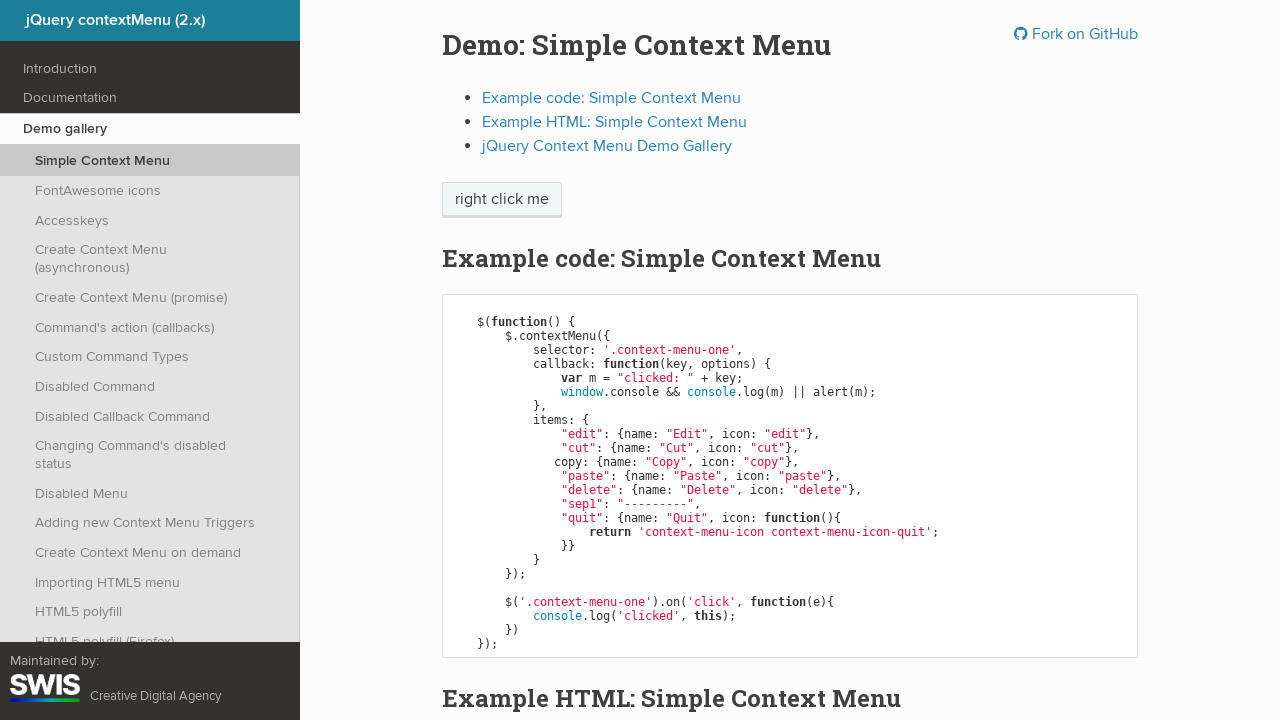

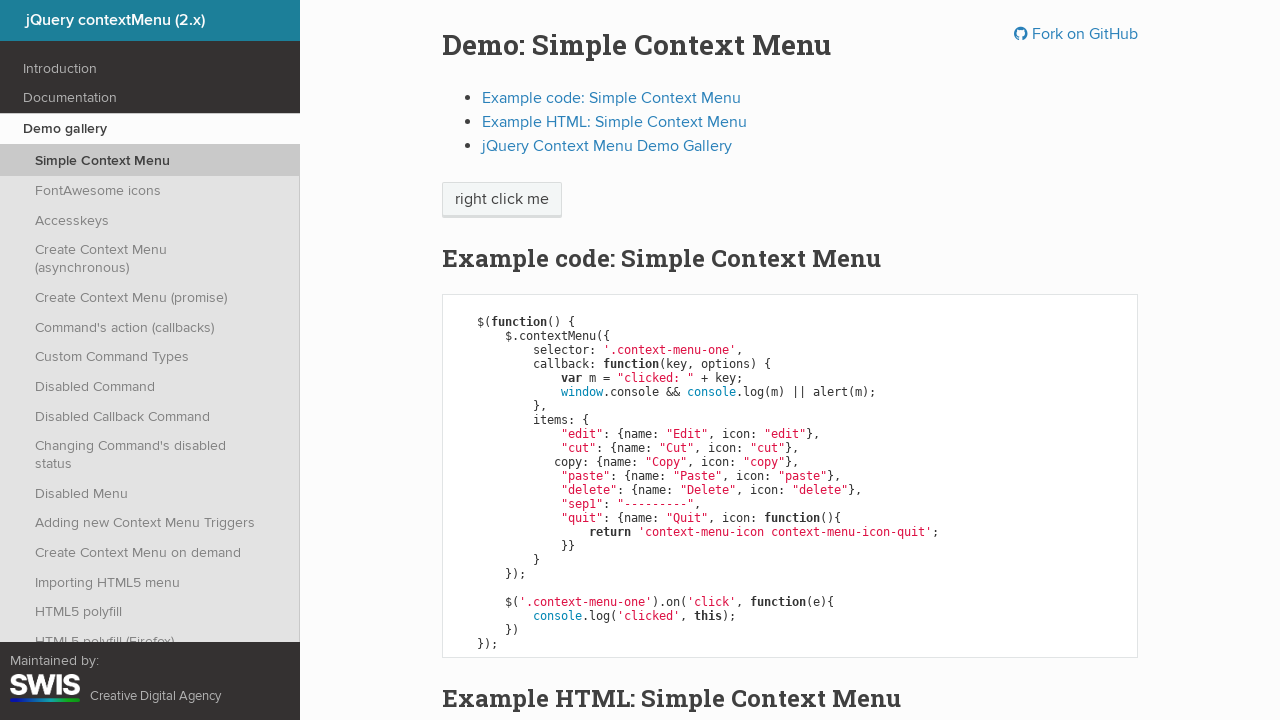